Tests asset management features by looking for and interacting with asset-related elements like gallery, media library, or upload buttons.

Starting URL: https://aideas-redbaez.netlify.app

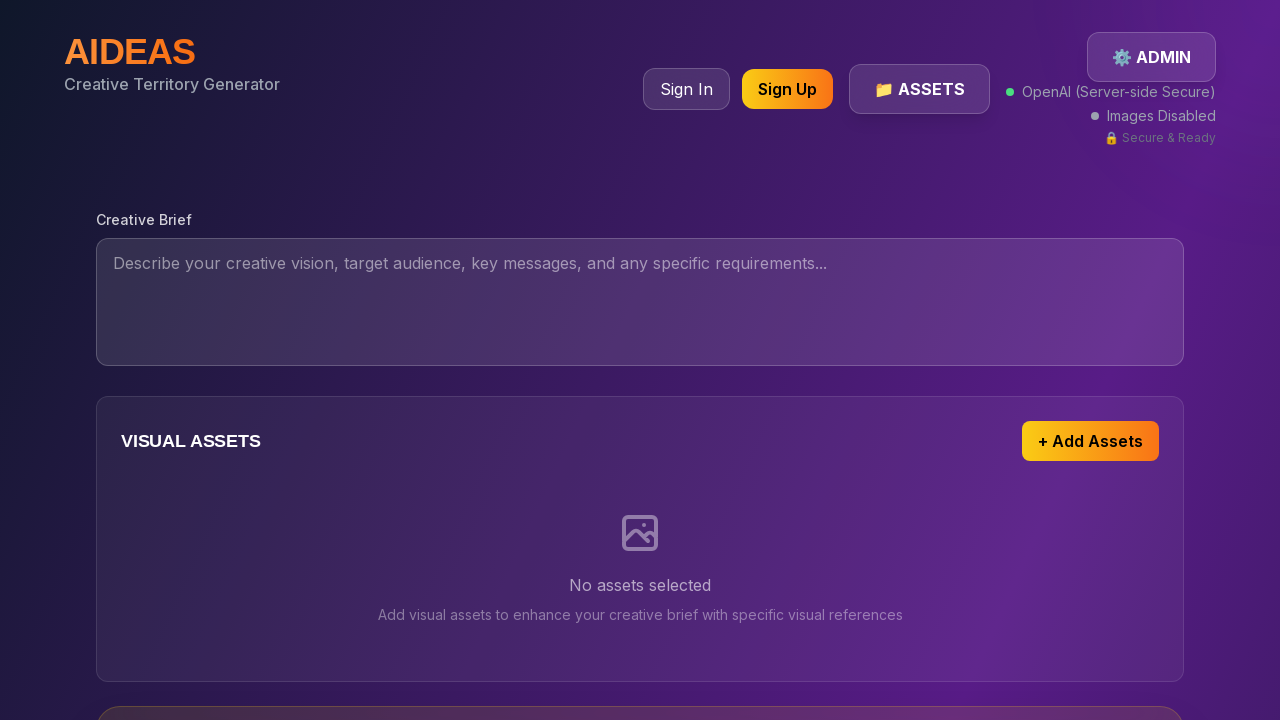

Waited for page to fully load (networkidle state)
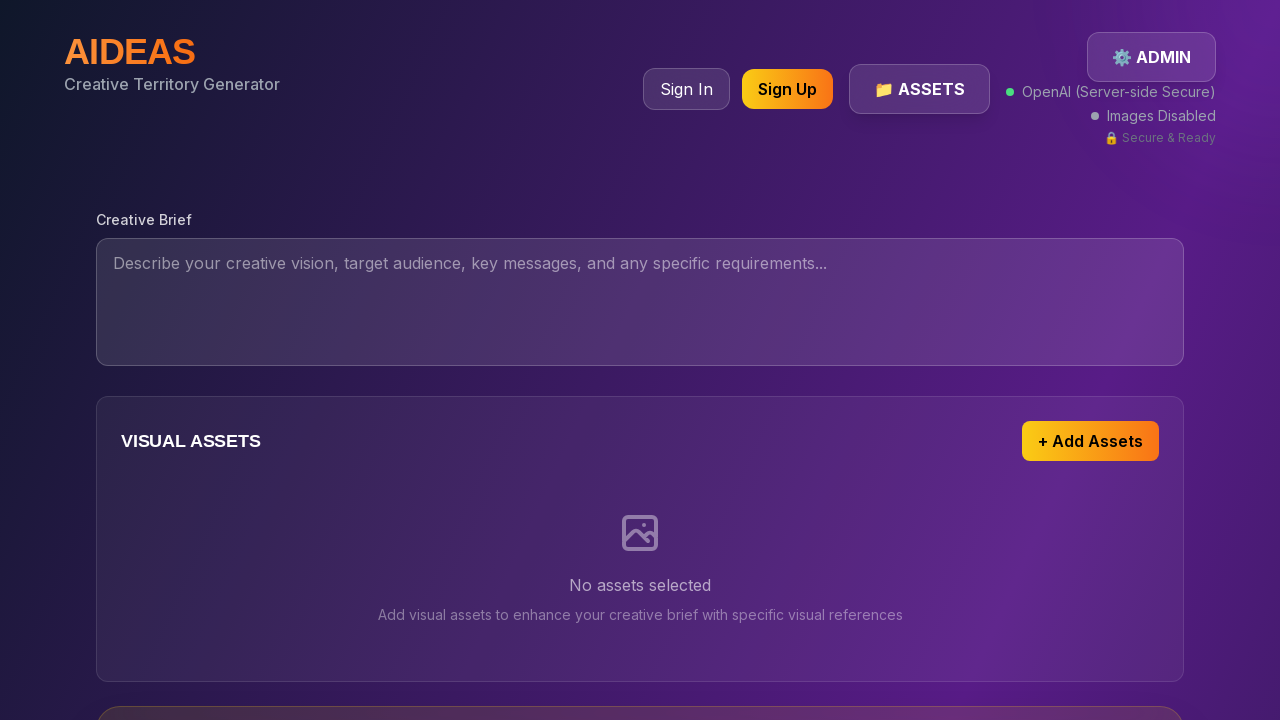

Clicked asset element with selector: text=Assets at (920, 89) on text=Assets >> nth=0
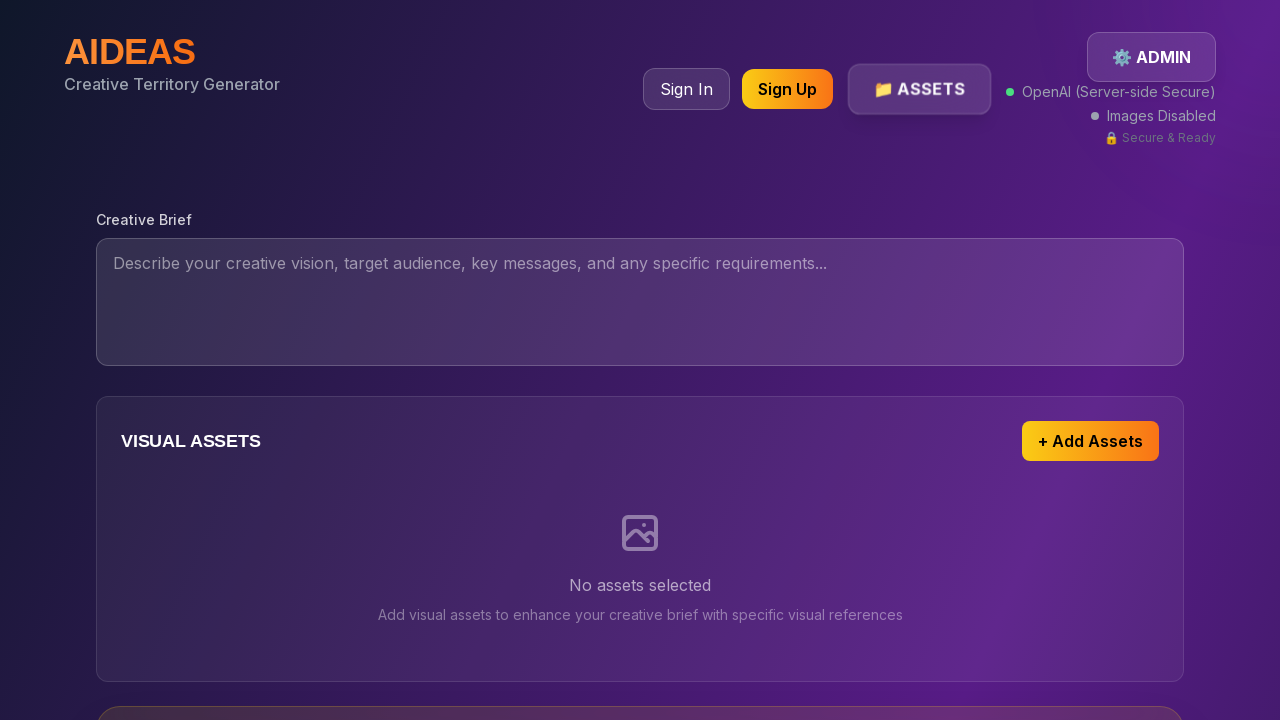

Waited 2 seconds for element interaction to complete
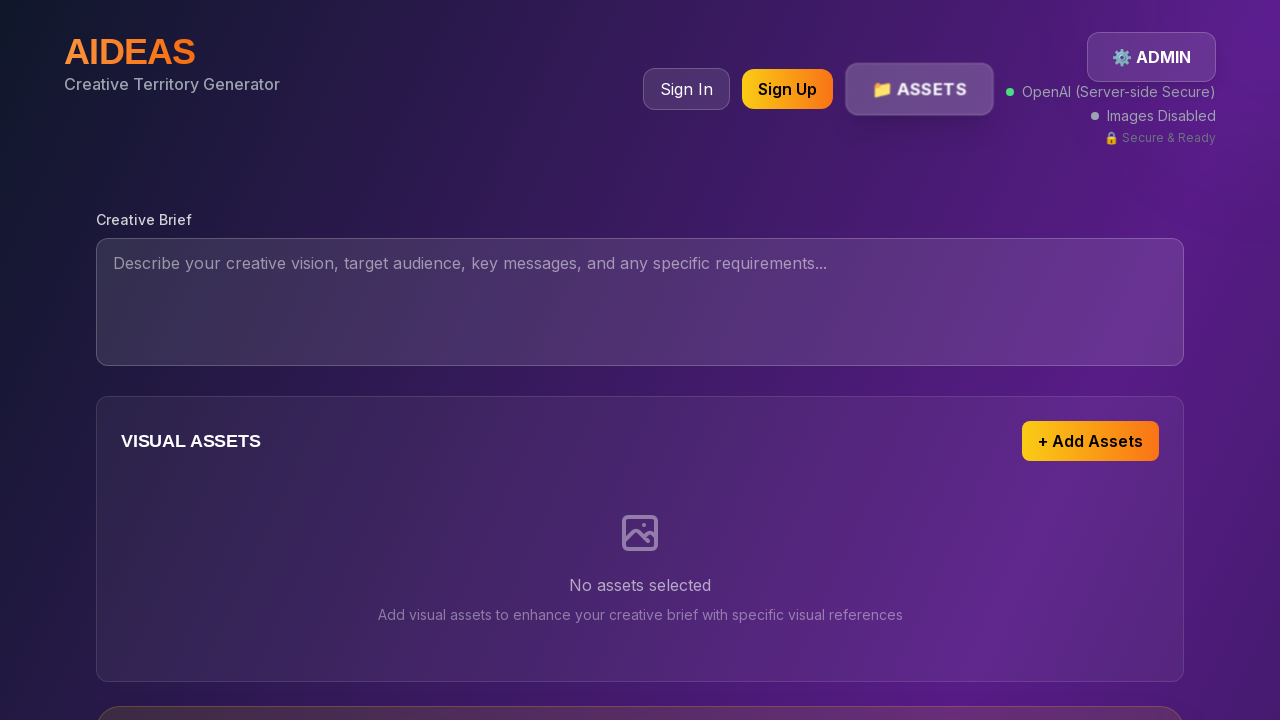

Found 0 file input element(s) on the page
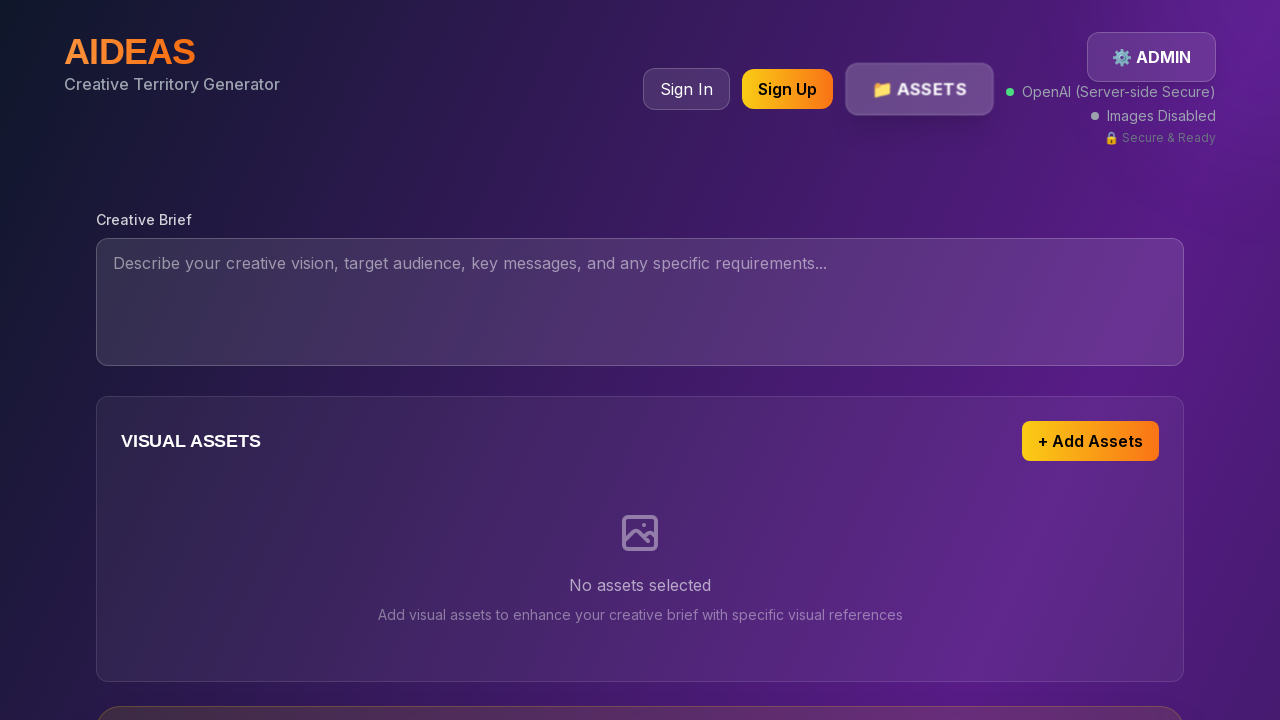

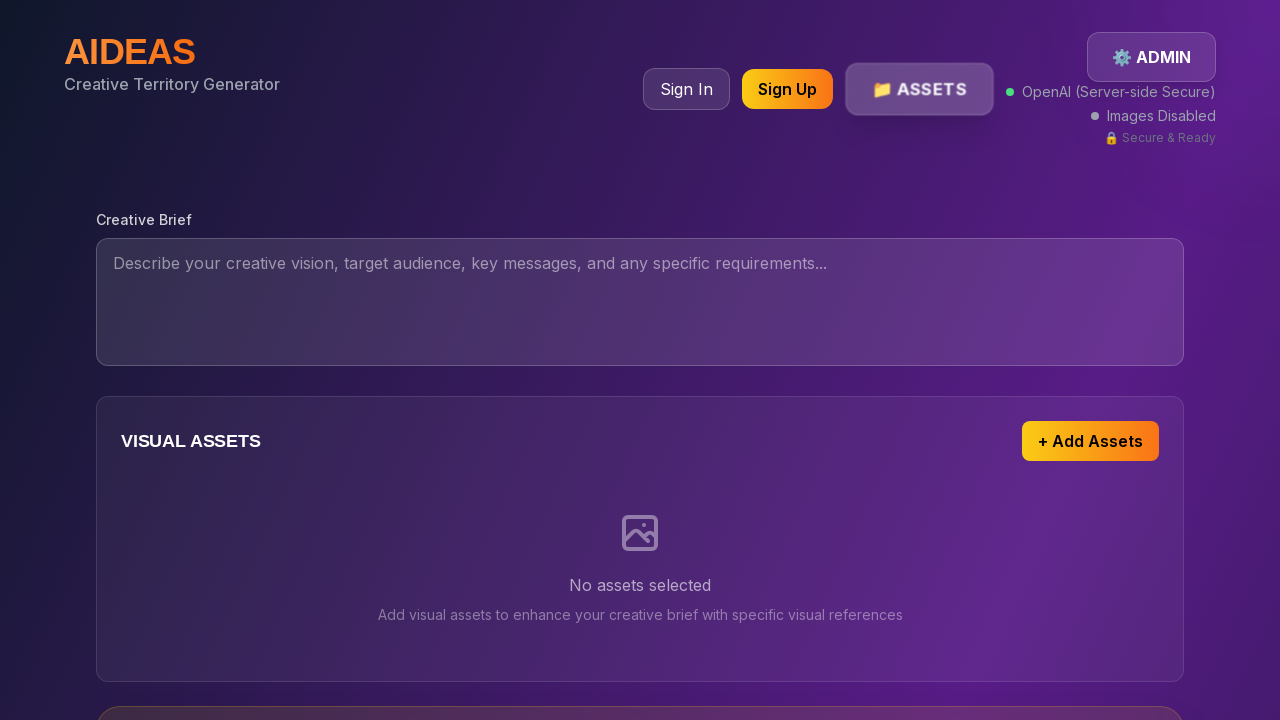